Tests dynamic loading functionality by navigating to a dynamic loading example, clicking the start button, and waiting for hidden content to appear after loading completes.

Starting URL: https://the-internet.herokuapp.com/dynamic_loading

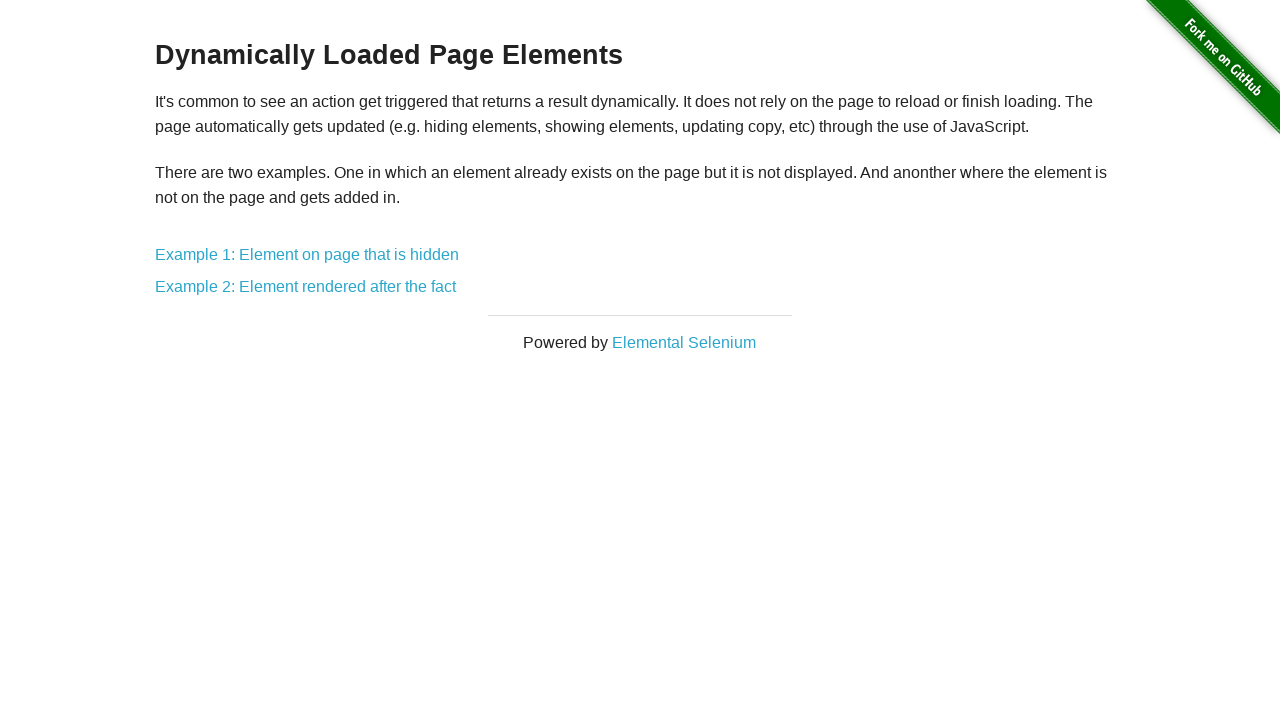

Clicked on the first dynamic loading example link at (307, 255) on a[href='/dynamic_loading/1']
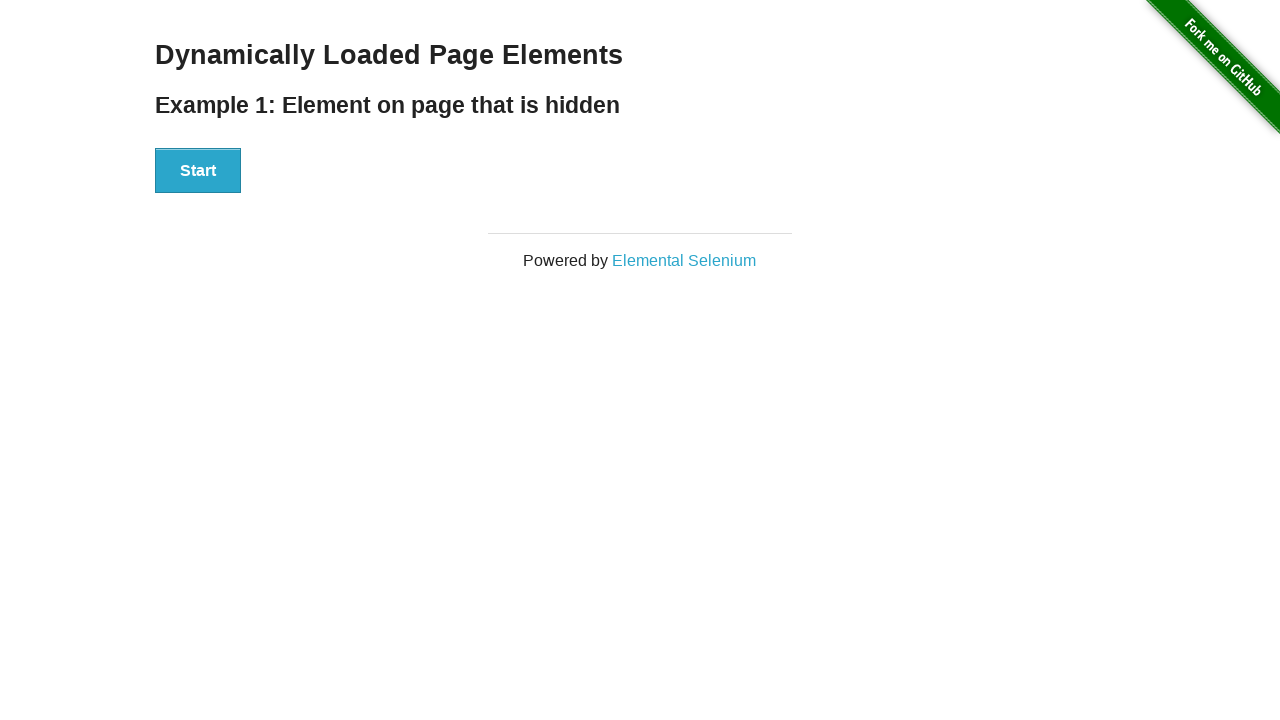

Clicked the start button to begin loading at (198, 171) on #start button
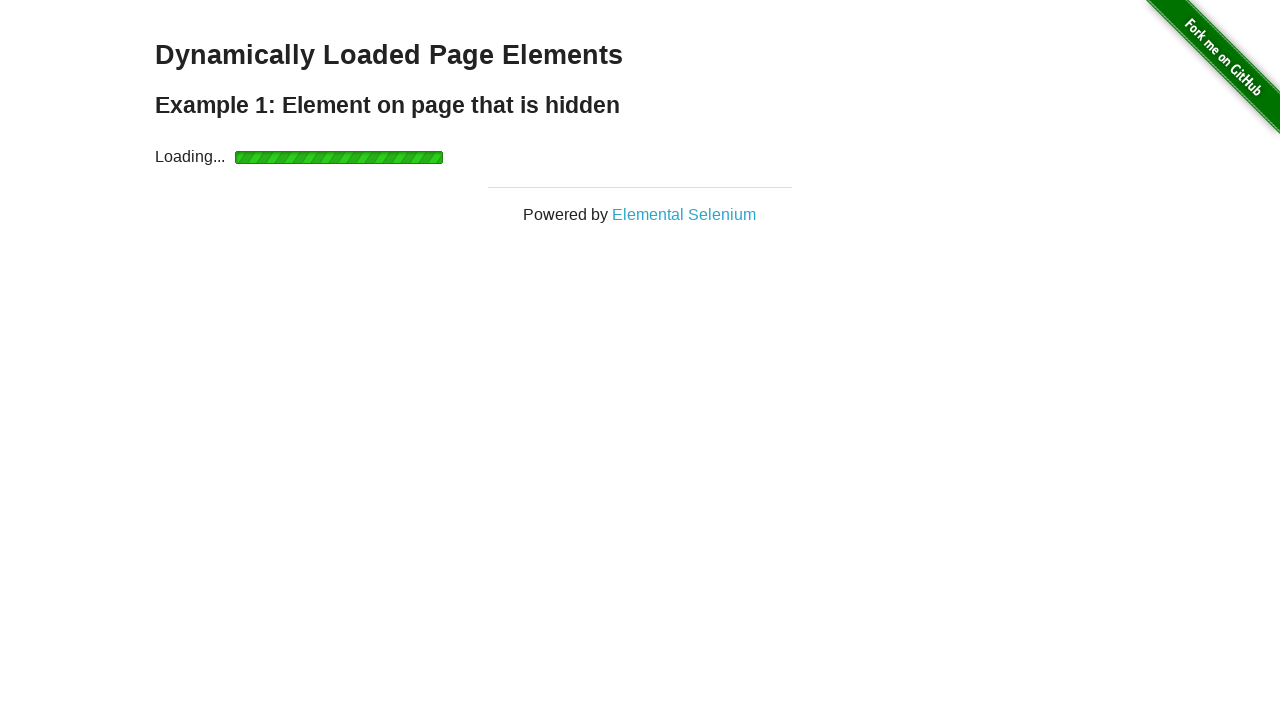

Waited for dynamically loaded content to appear
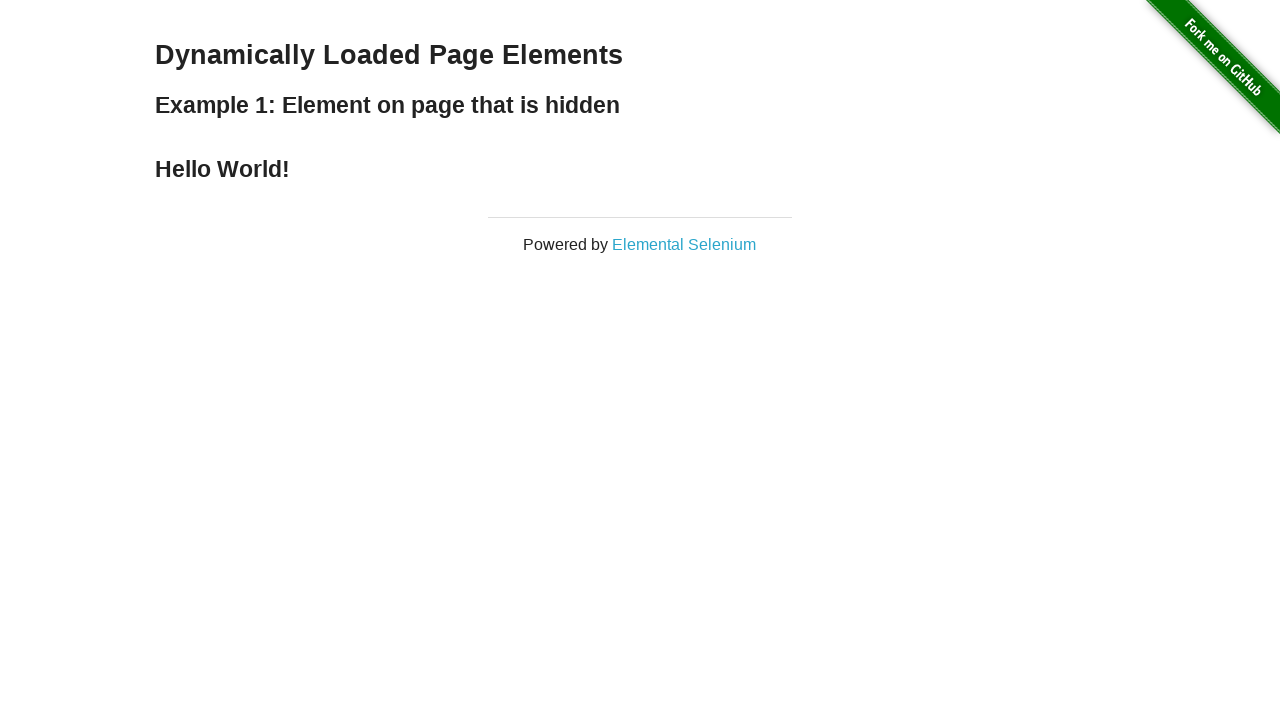

Verified the finish text is displayed and visible
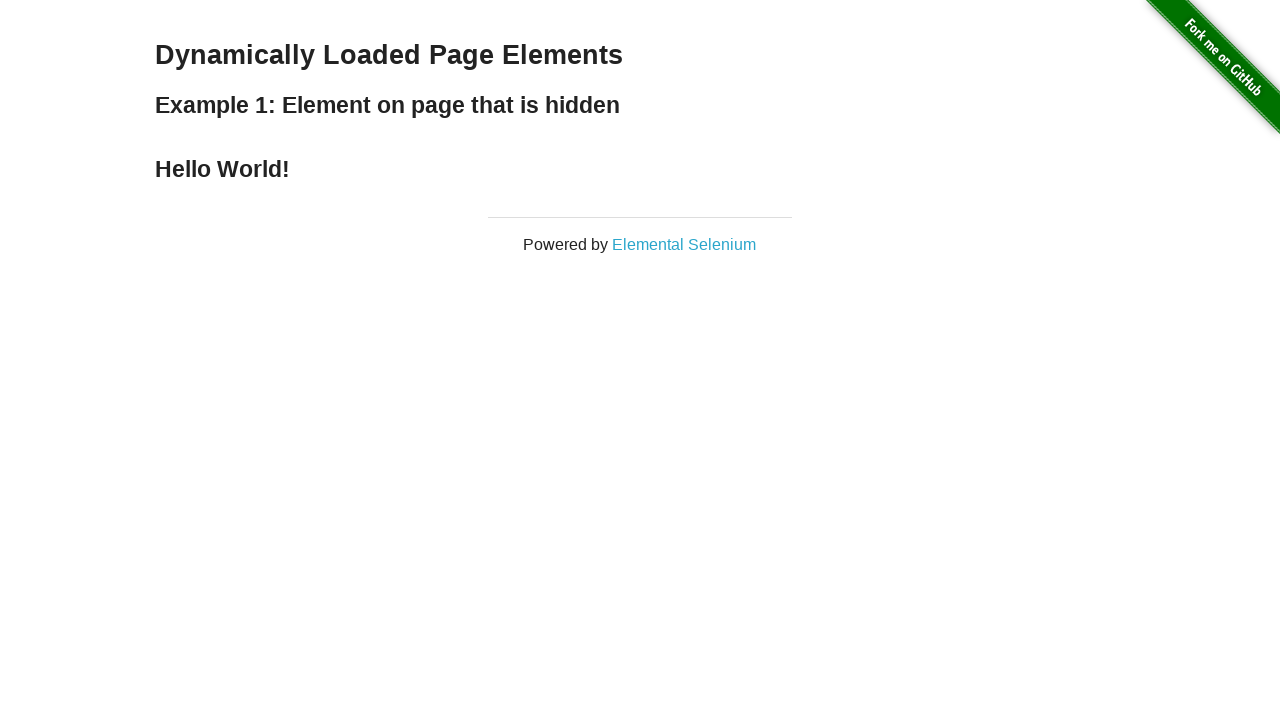

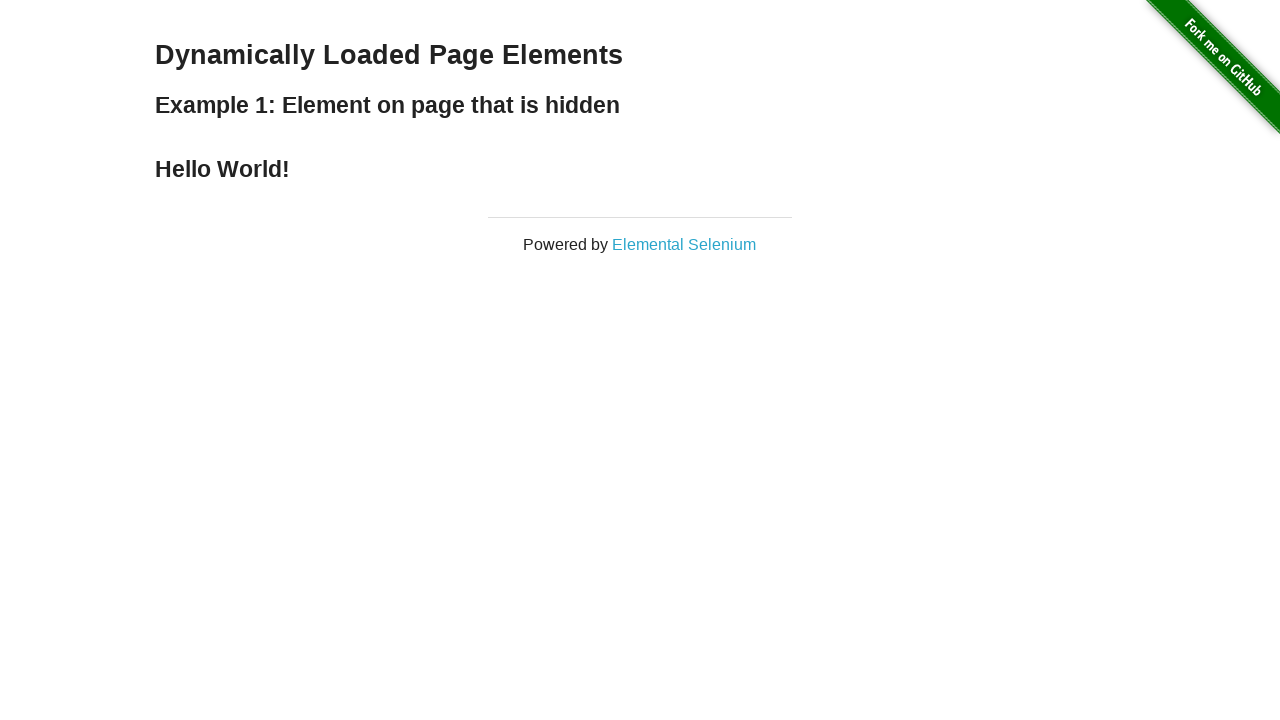